Tests the 99 Bottles of Beer website search functionality by navigating to the search page, entering "java" as a search term, and submitting the search

Starting URL: https://www.99-bottles-of-beer.net/

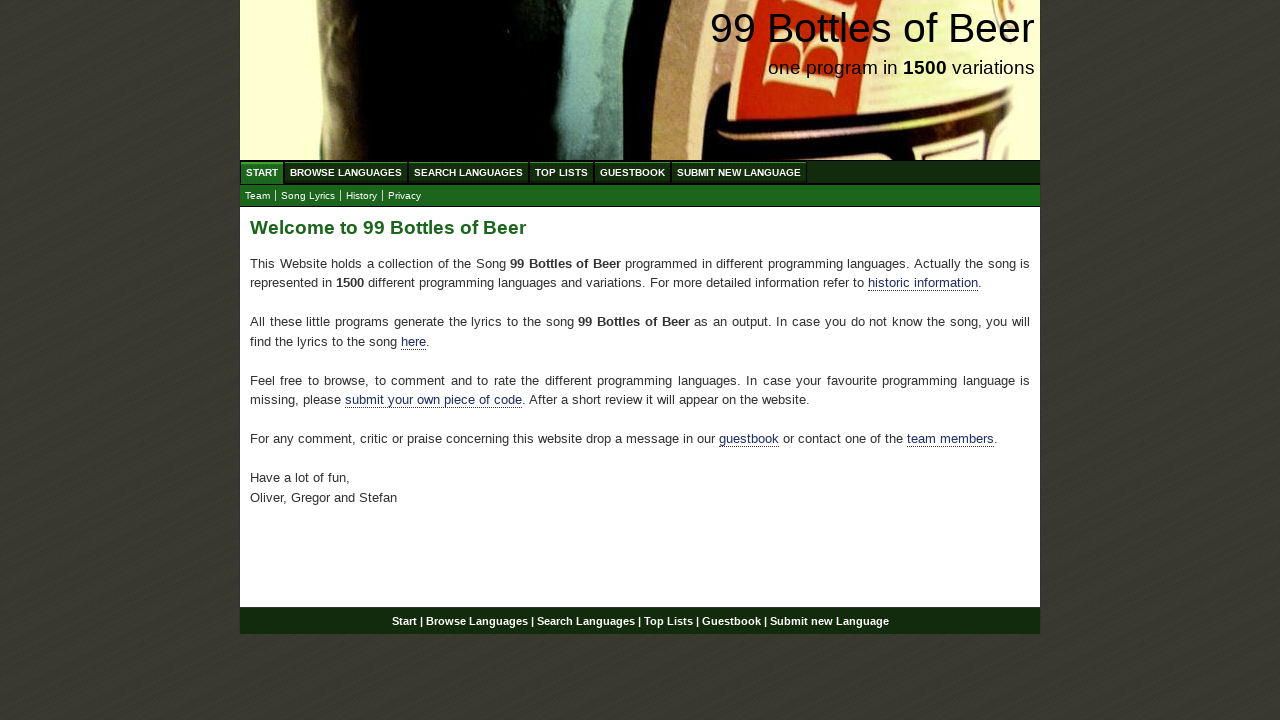

Clicked on Search link in the menu at (468, 172) on ul#menu a[href='/search.html']
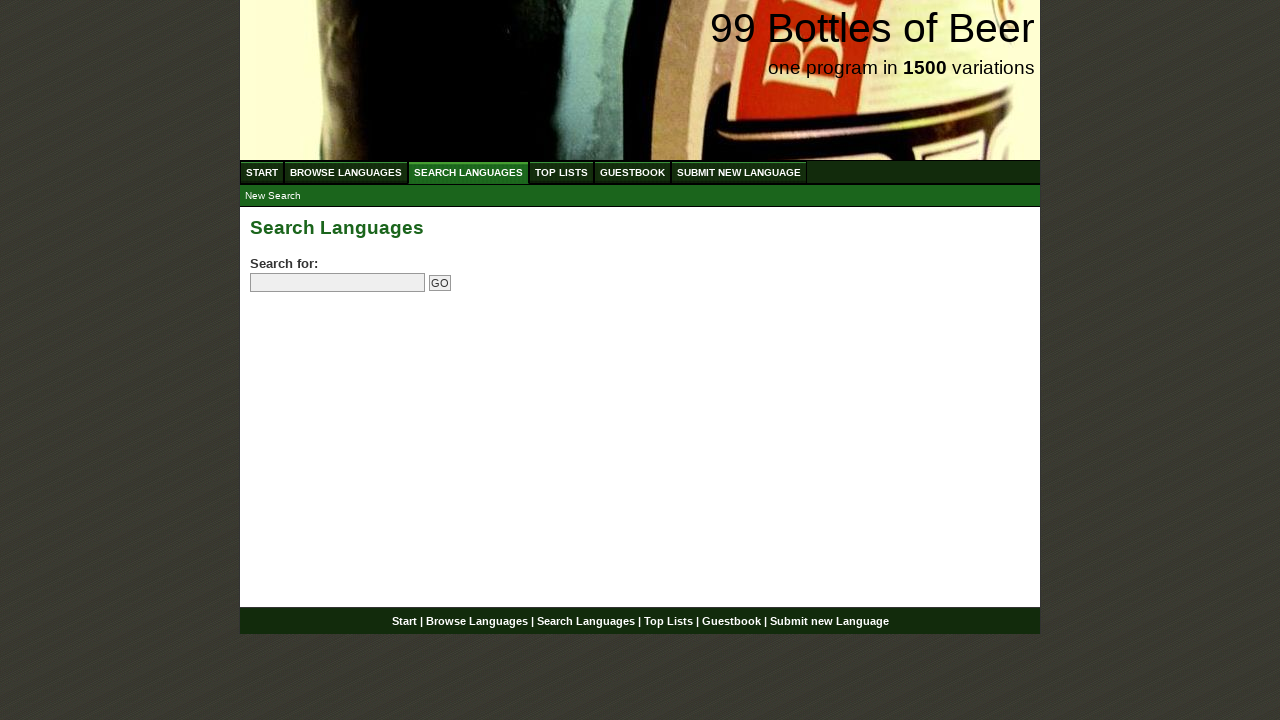

Filled search box with 'java' on form#searchlanguages input[name='search']
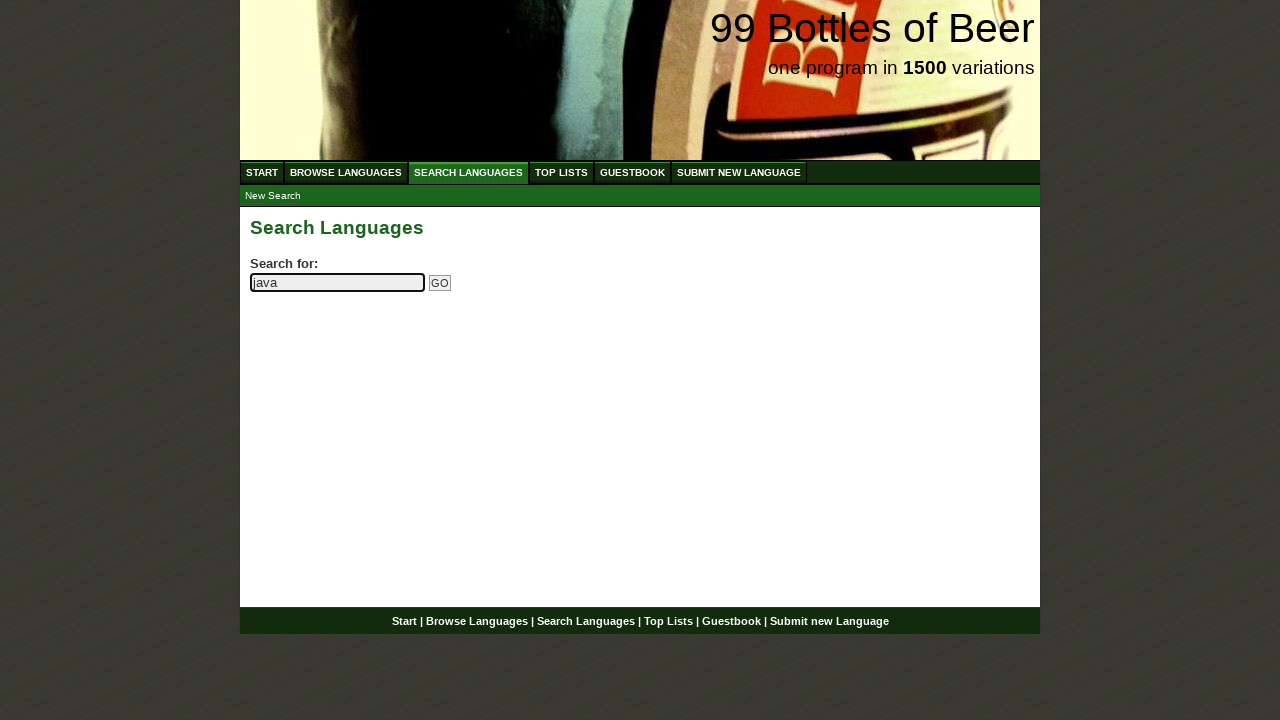

Clicked submit search button at (440, 283) on input[name='submitsearch']
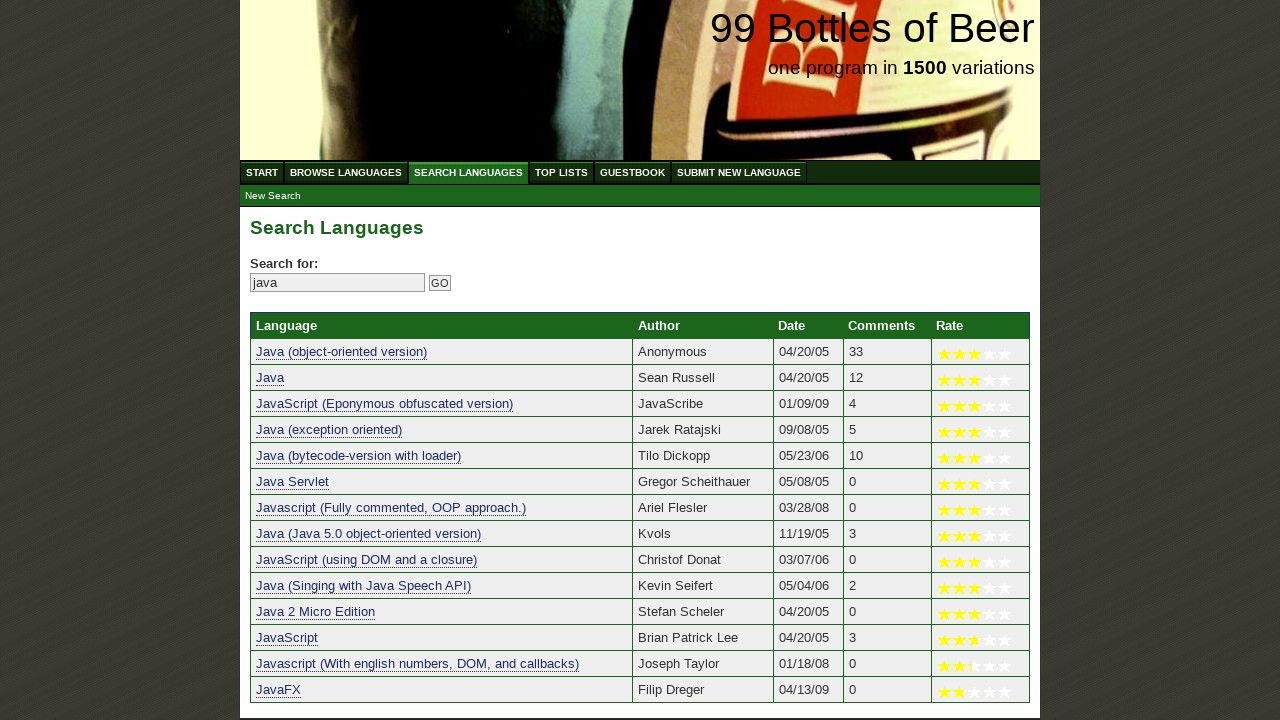

Search results page loaded
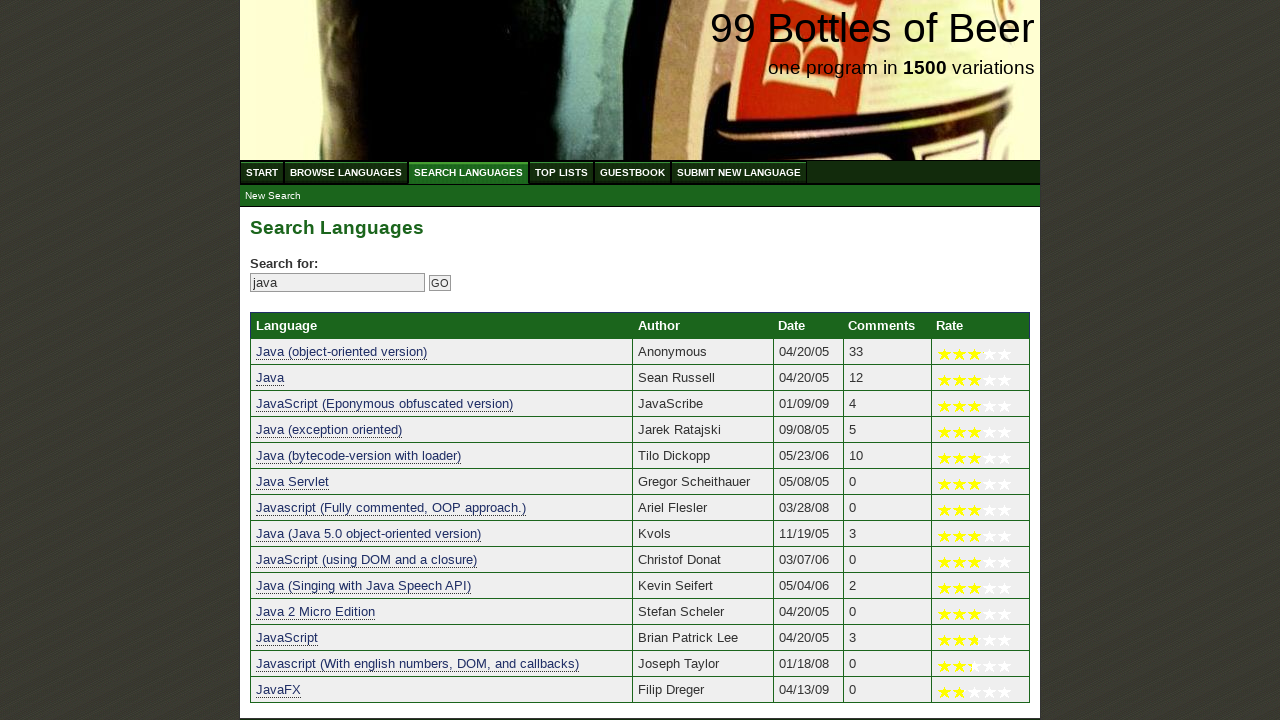

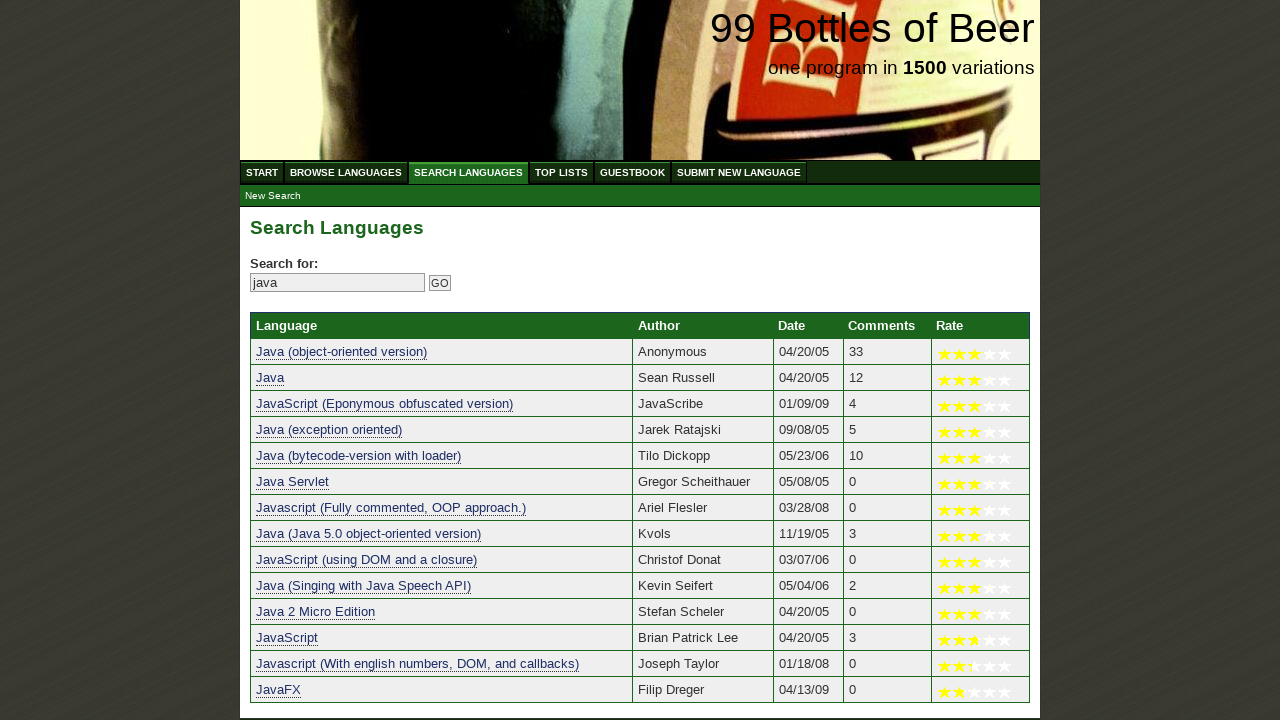